Adds multiple vegetable items (Cucumber, Brocolli, Beetroot, Carrot, Cauliflower) to the shopping cart by finding products by name and clicking their "Add to Cart" buttons

Starting URL: https://rahulshettyacademy.com/seleniumPractise/#/

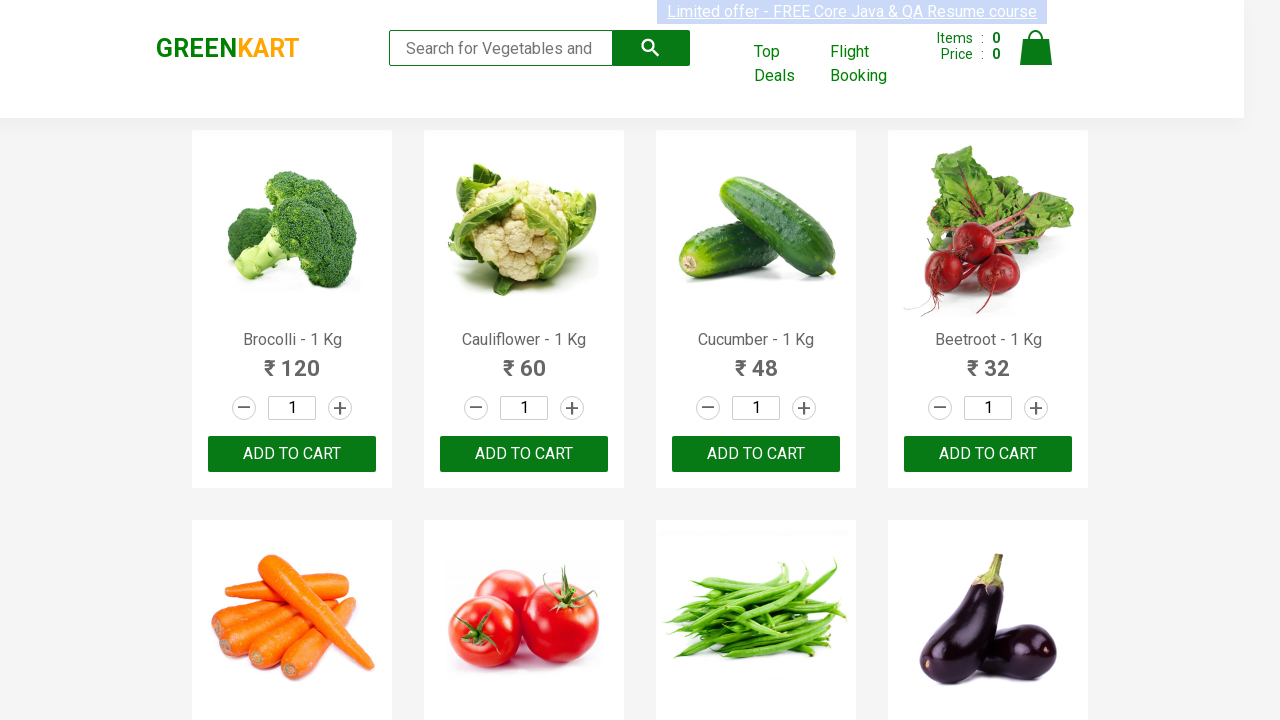

Retrieved all product name elements from the page
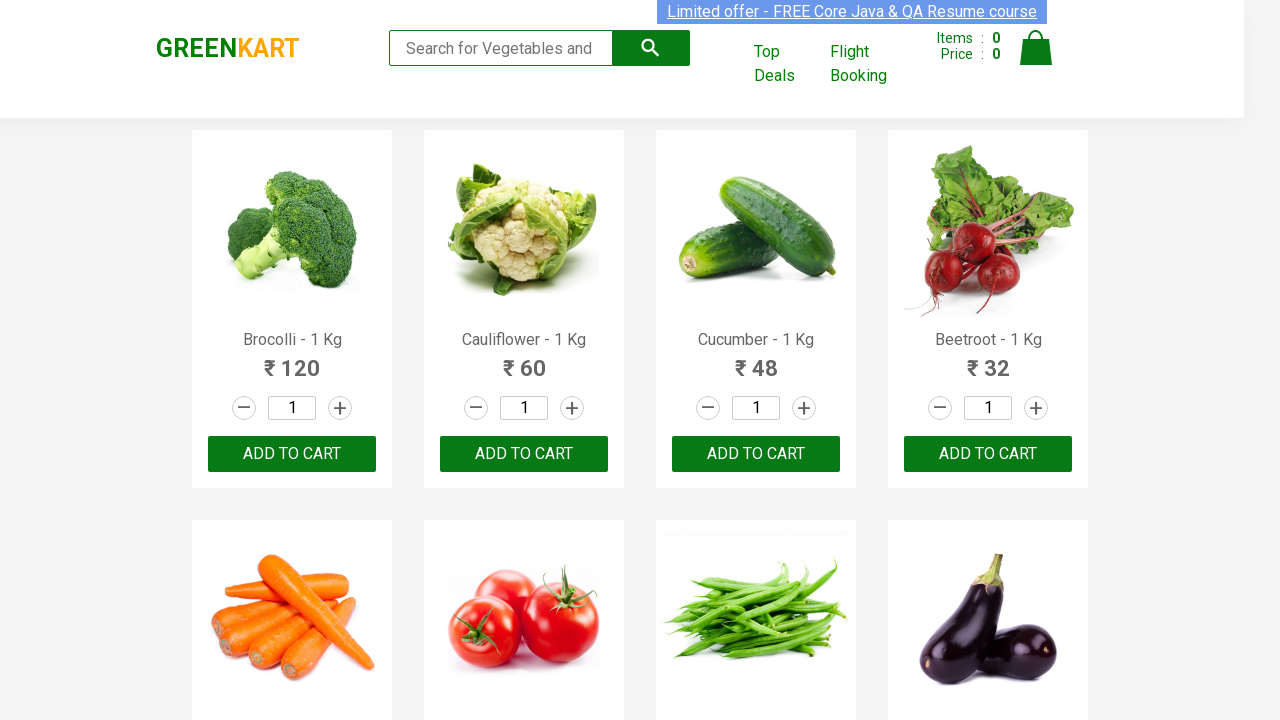

Retrieved text content from product at index 0
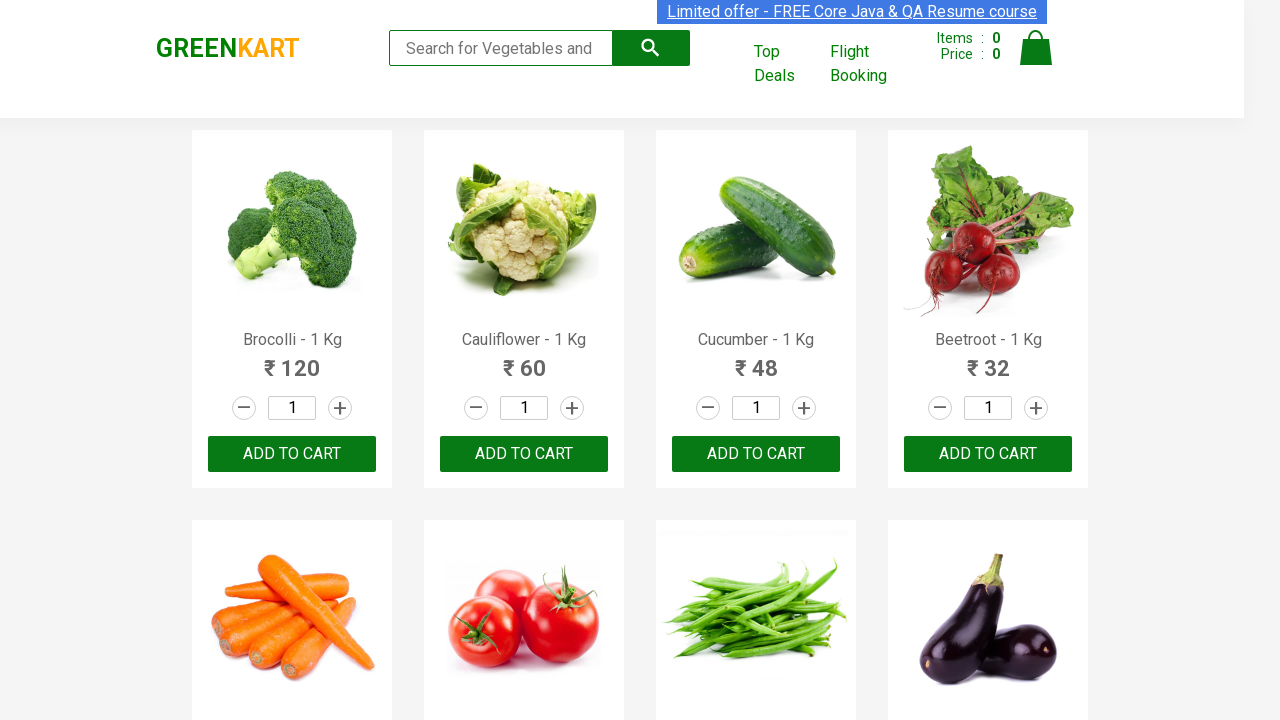

Clicked 'Add to Cart' button for Brocolli at (292, 454) on xpath=//div[@class='product-action']/button >> nth=0
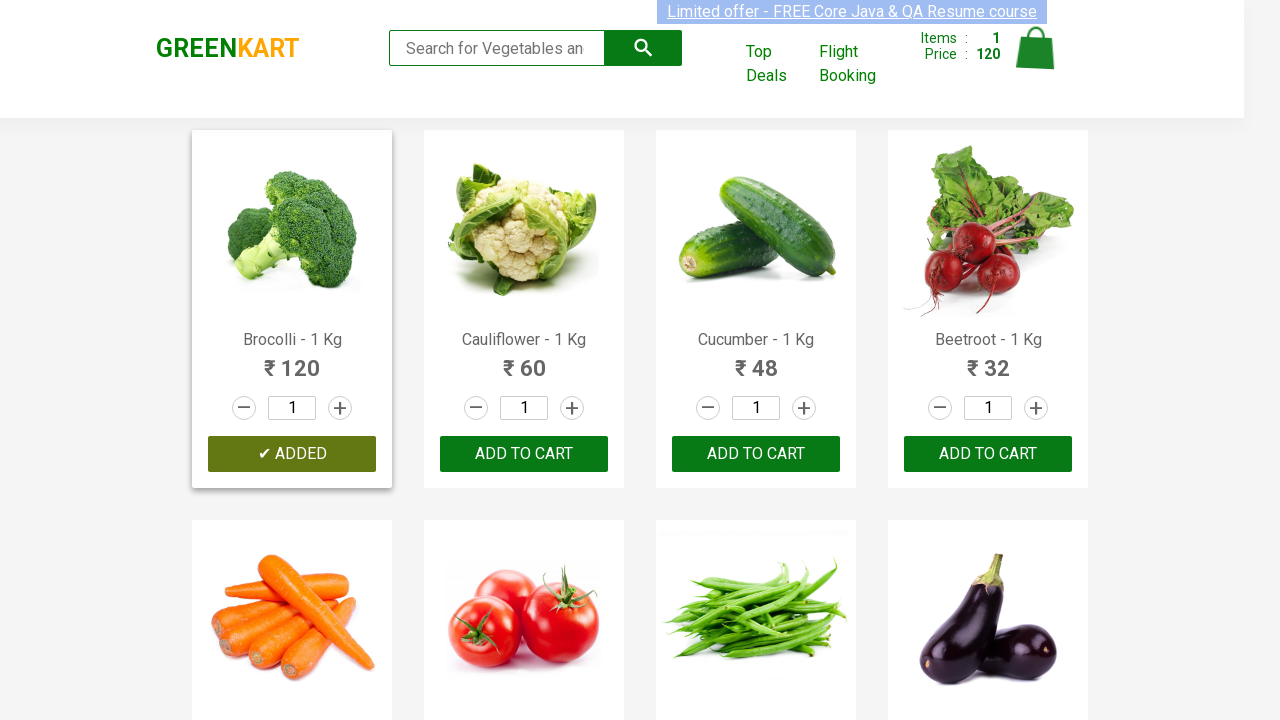

Retrieved text content from product at index 1
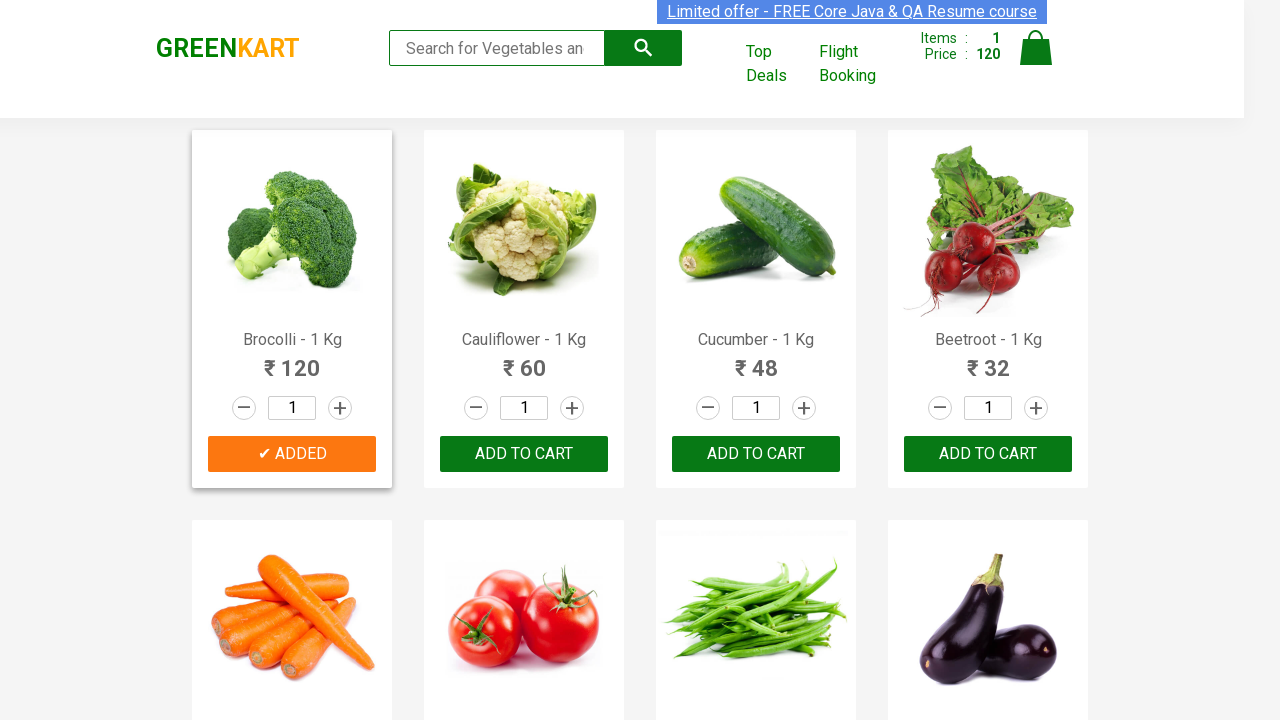

Clicked 'Add to Cart' button for Cauliflower at (524, 454) on xpath=//div[@class='product-action']/button >> nth=1
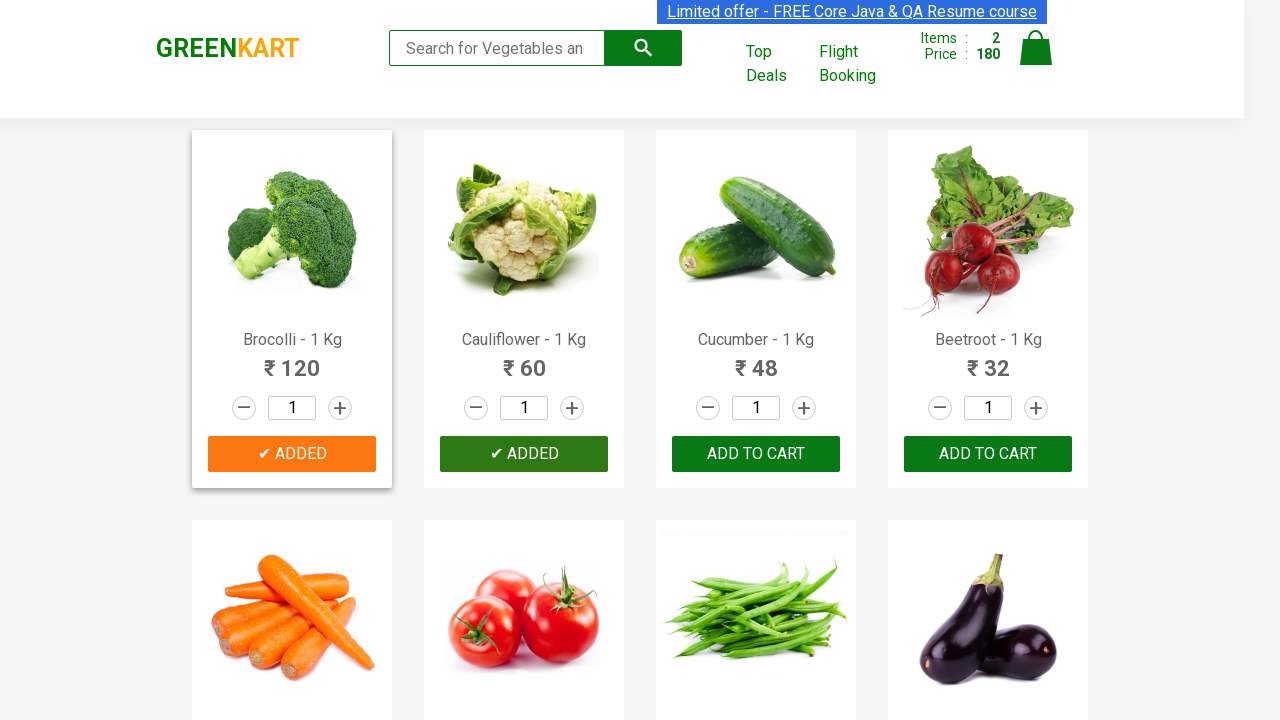

Retrieved text content from product at index 2
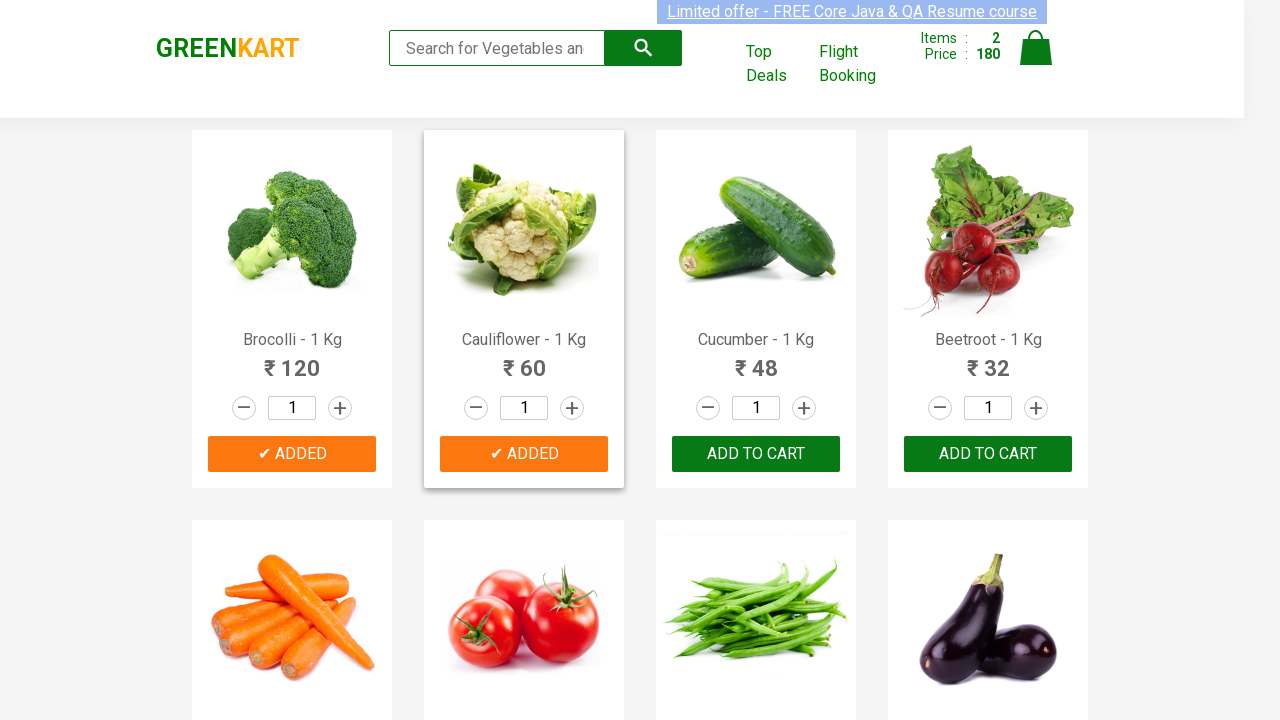

Clicked 'Add to Cart' button for Cucumber at (756, 454) on xpath=//div[@class='product-action']/button >> nth=2
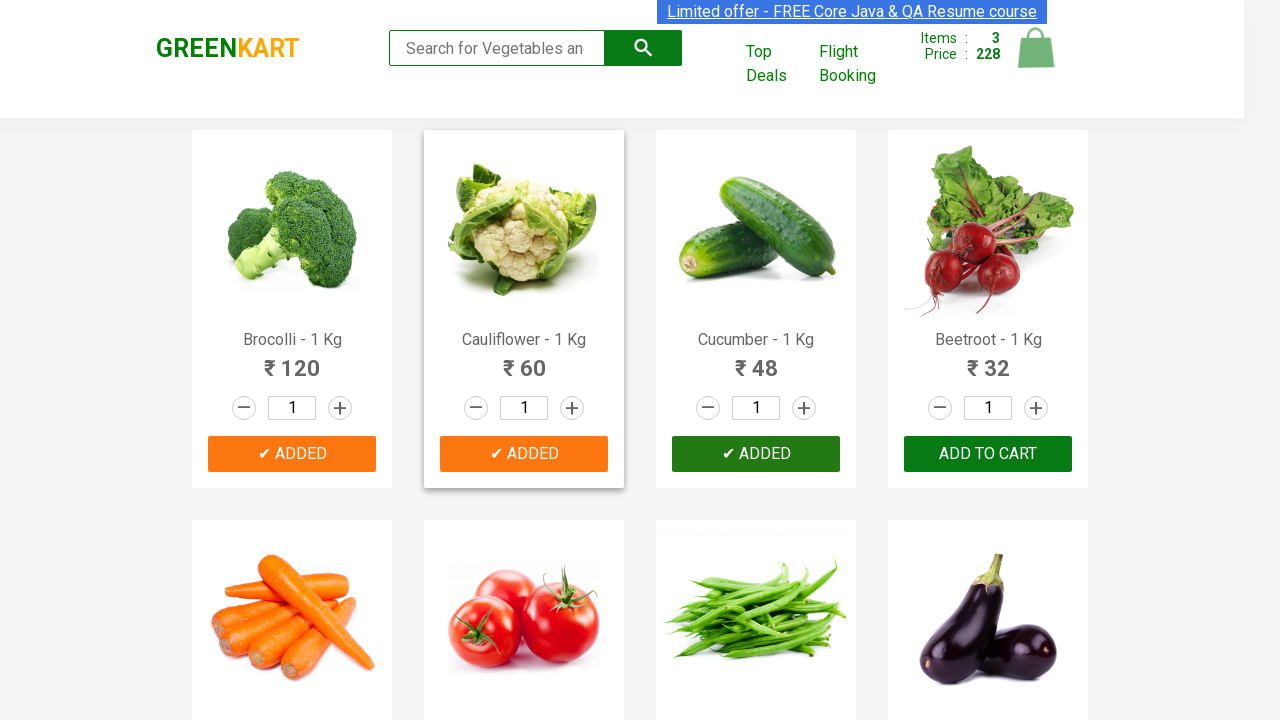

Retrieved text content from product at index 3
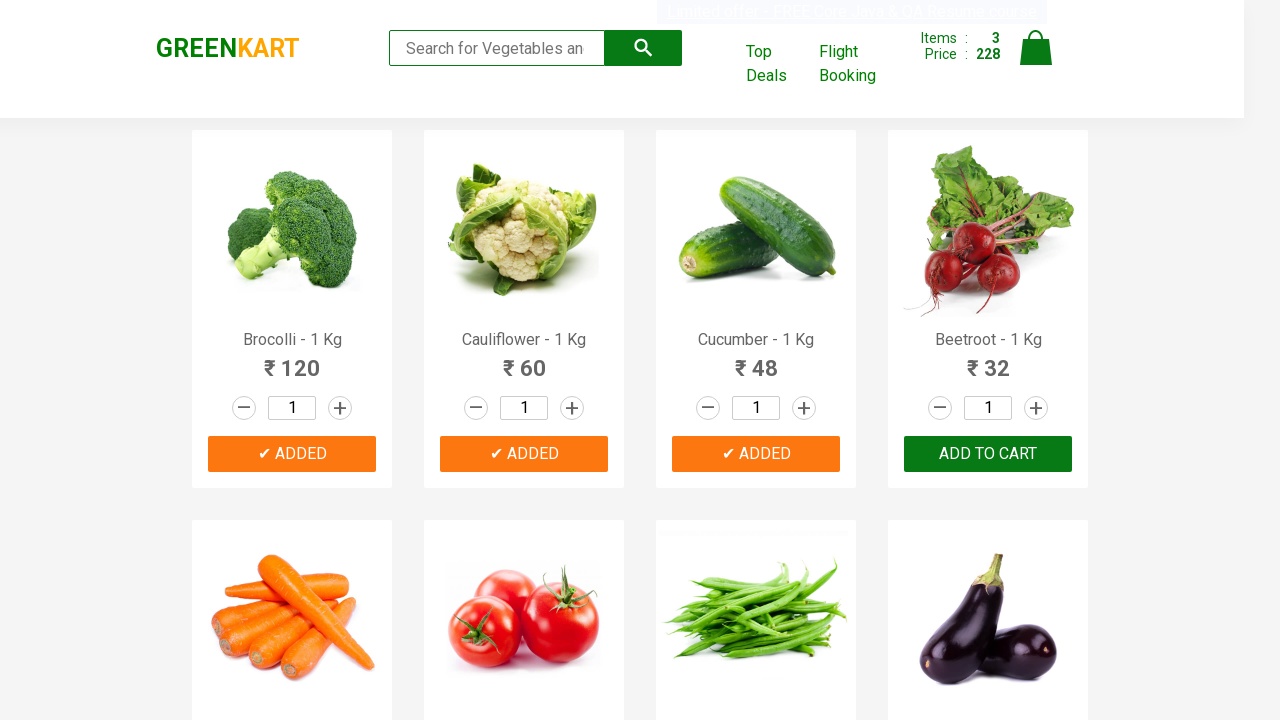

Clicked 'Add to Cart' button for Beetroot at (988, 454) on xpath=//div[@class='product-action']/button >> nth=3
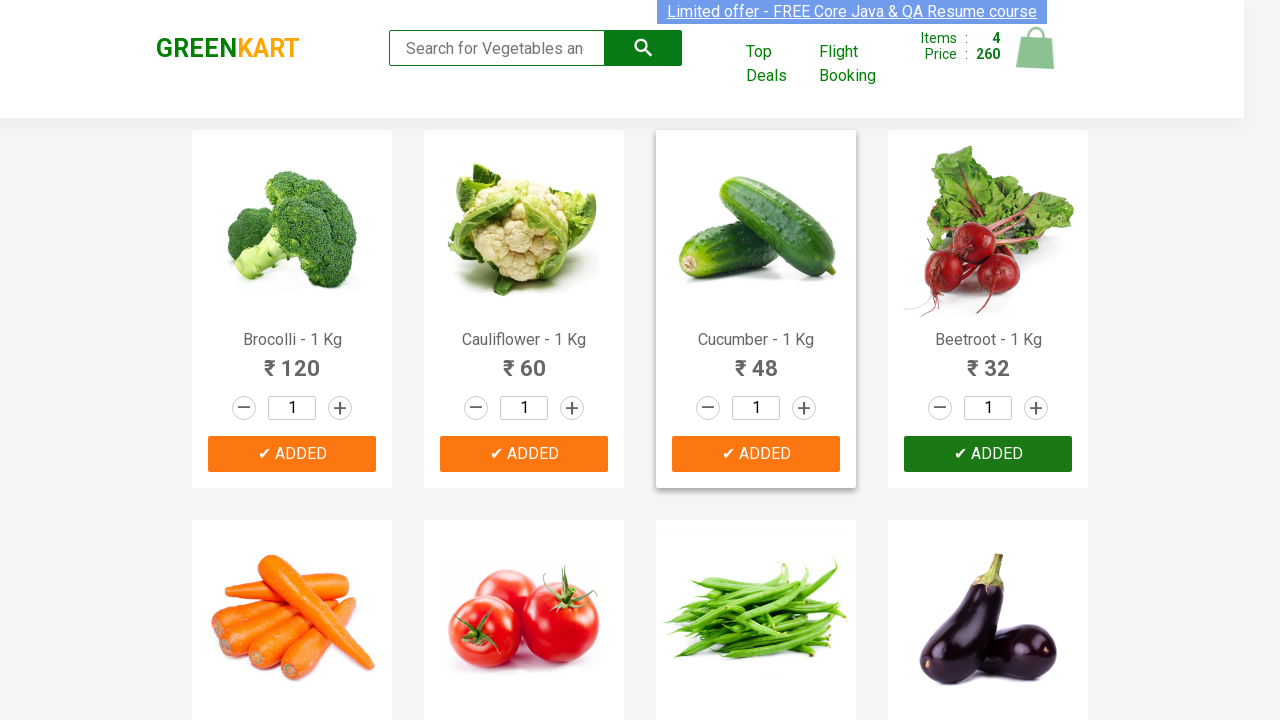

Retrieved text content from product at index 4
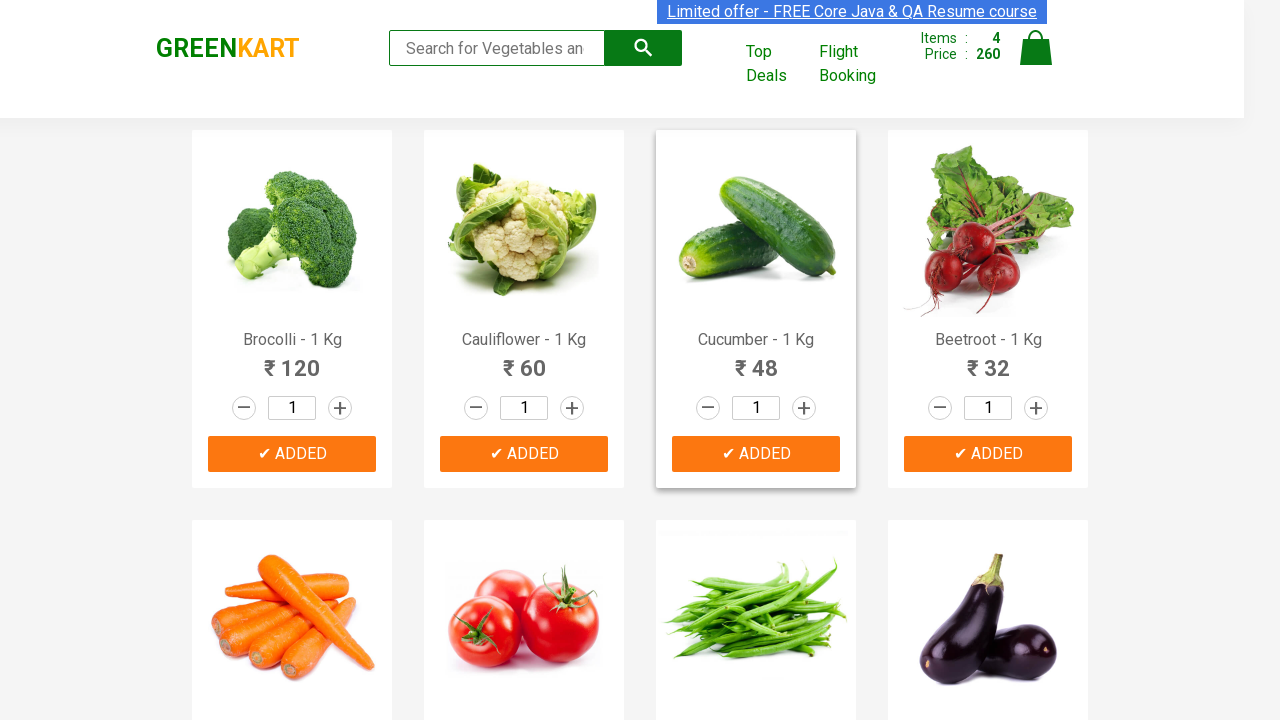

Clicked 'Add to Cart' button for Carrot at (292, 360) on xpath=//div[@class='product-action']/button >> nth=4
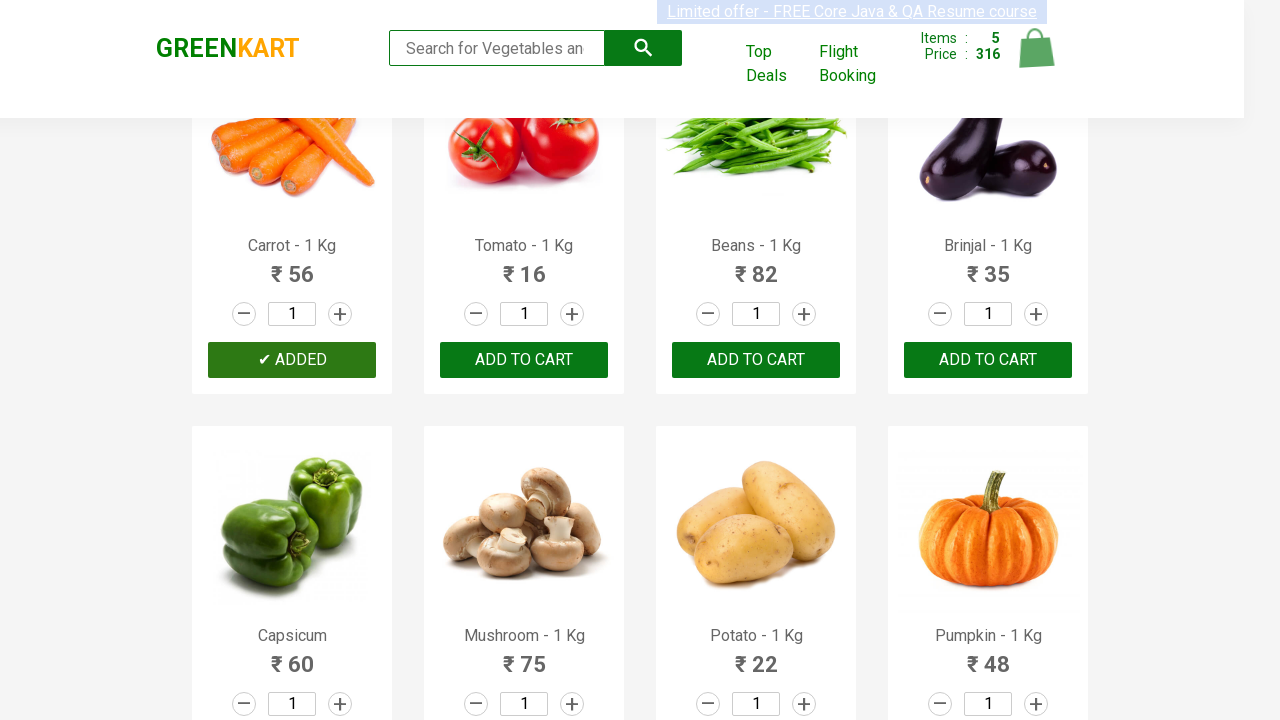

All 5 vegetables have been added to cart
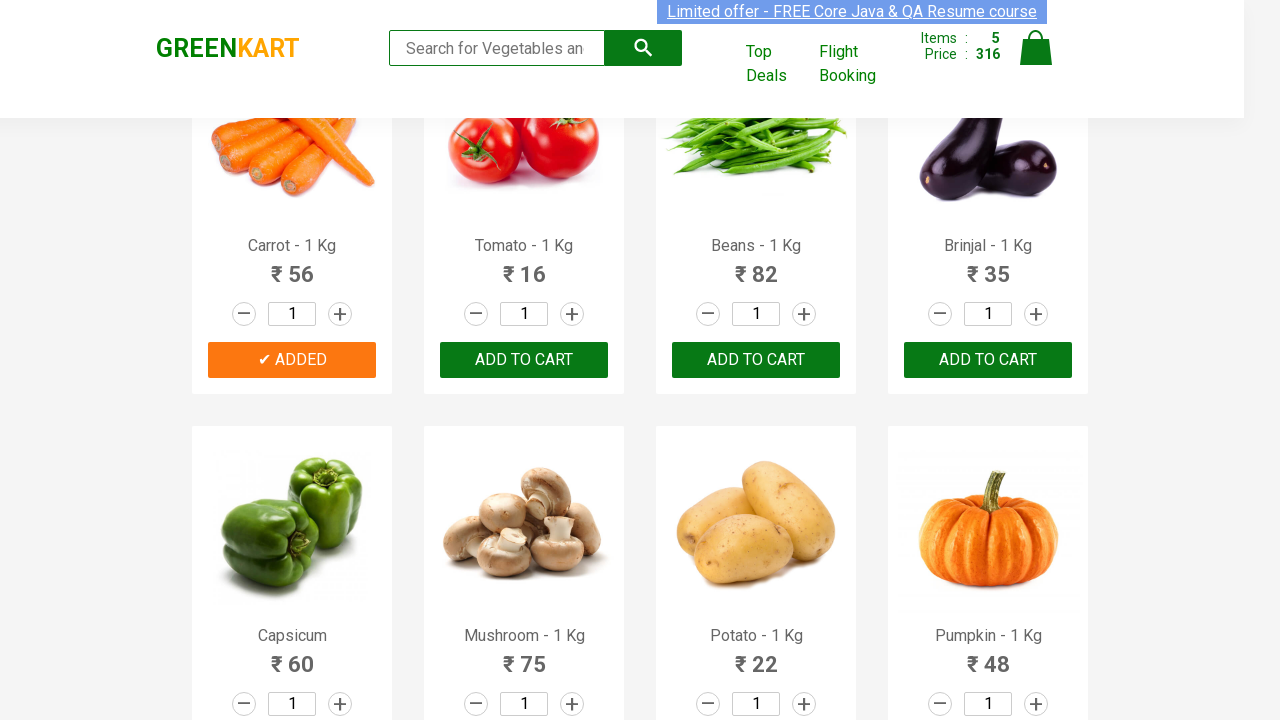

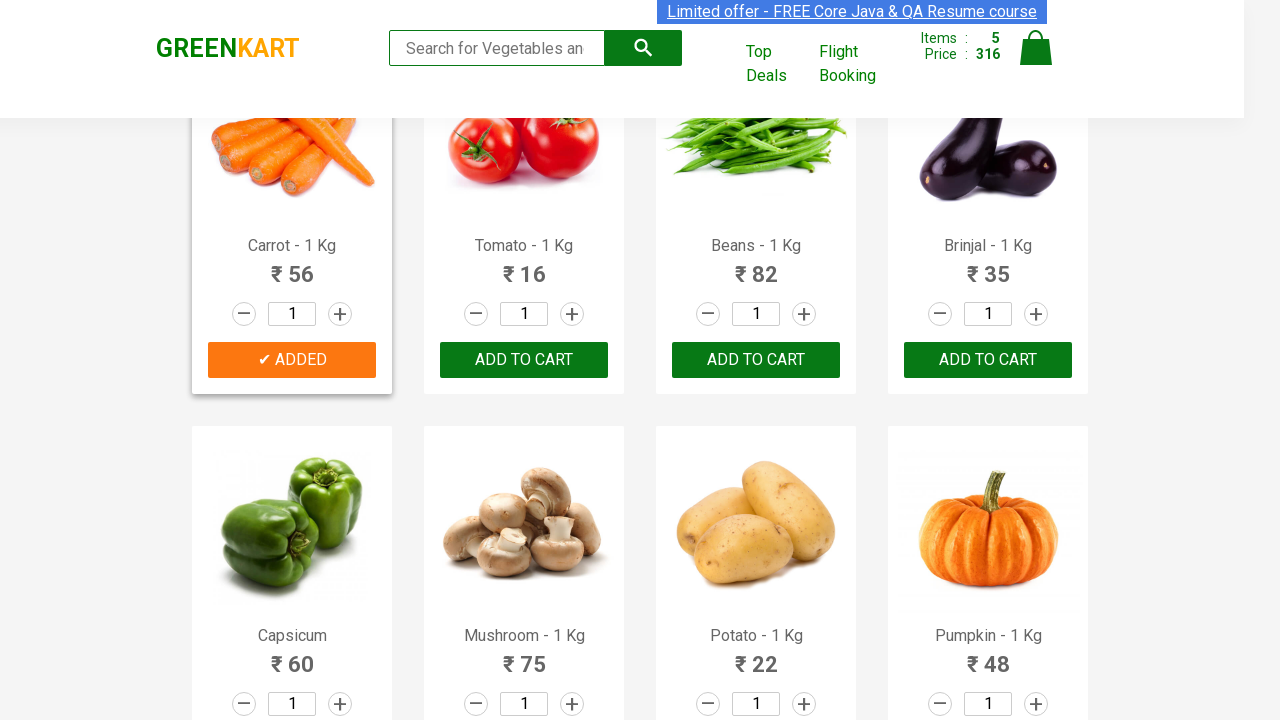